Tests web table sorting functionality by clicking on the "Veg/fruit name" column header and verifying that the table data becomes sorted alphabetically

Starting URL: https://rahulshettyacademy.com/seleniumPractise/#/offers

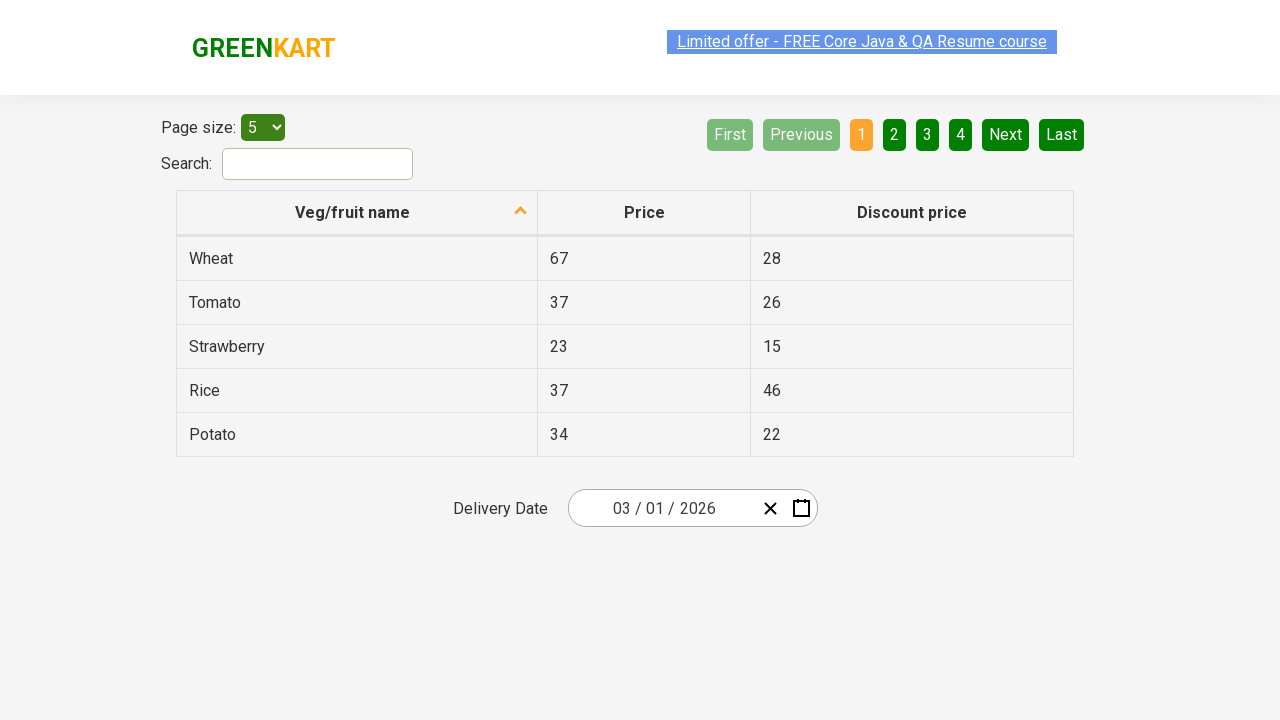

Clicked on 'Veg/fruit name' column header to sort table at (353, 212) on xpath=//span[contains(text(), 'Veg/fruit name')]
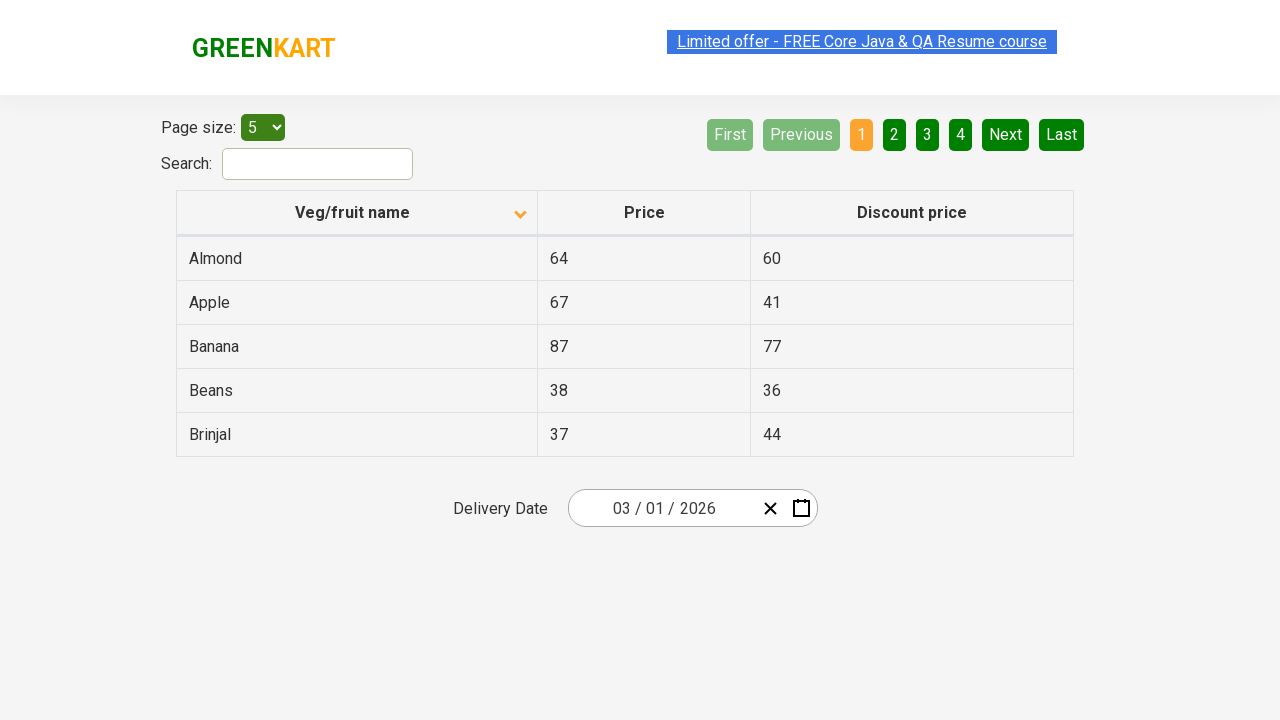

Table data loaded - first column cells are now visible
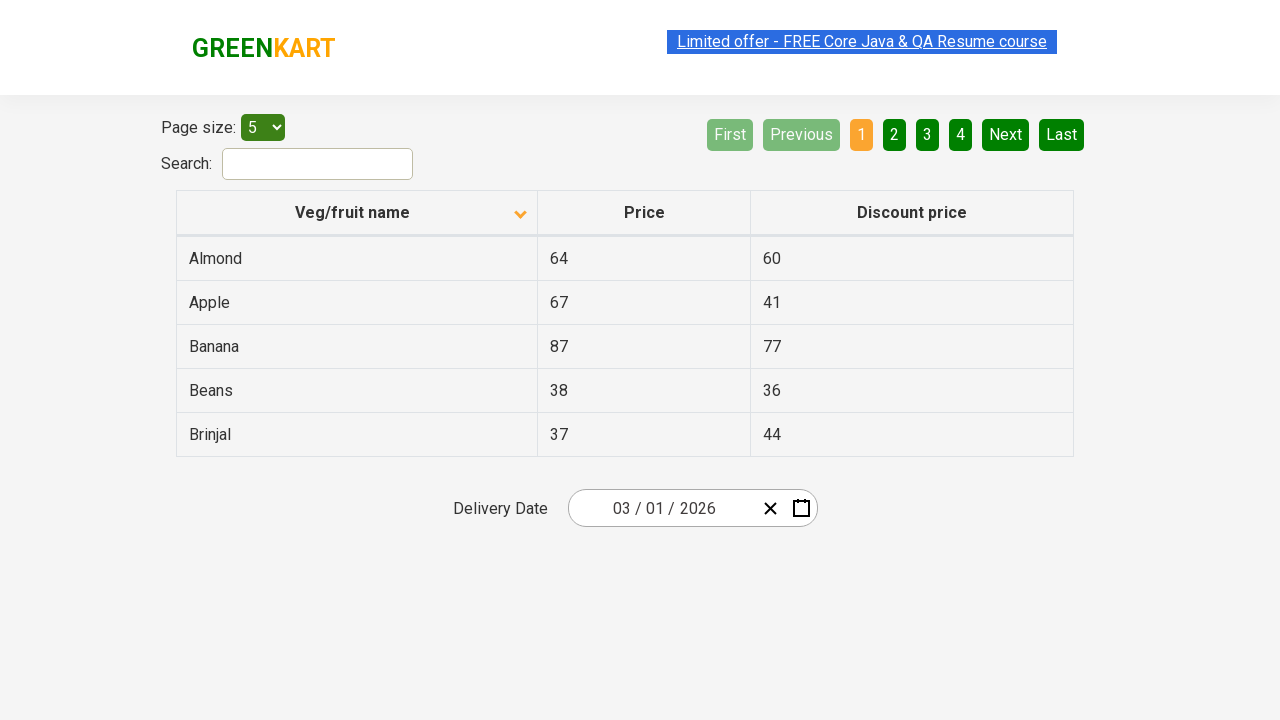

Retrieved all product names from the first column of the table
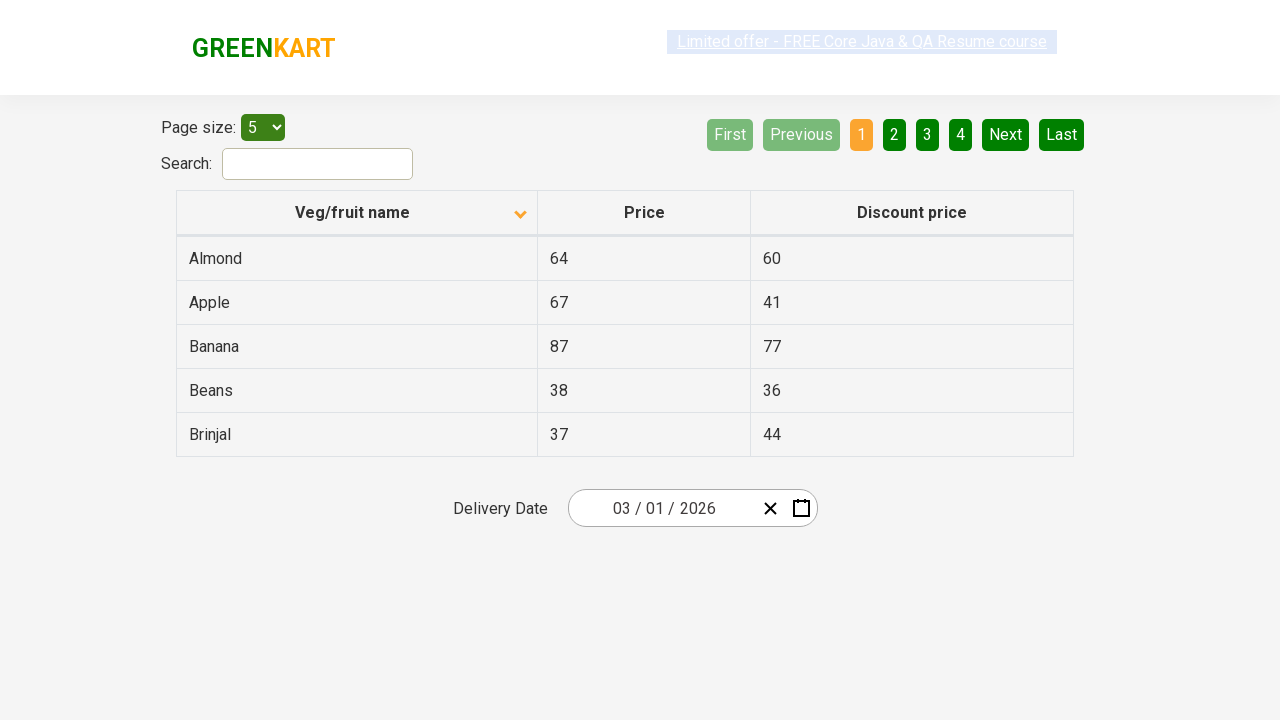

Created sorted version of product names for comparison
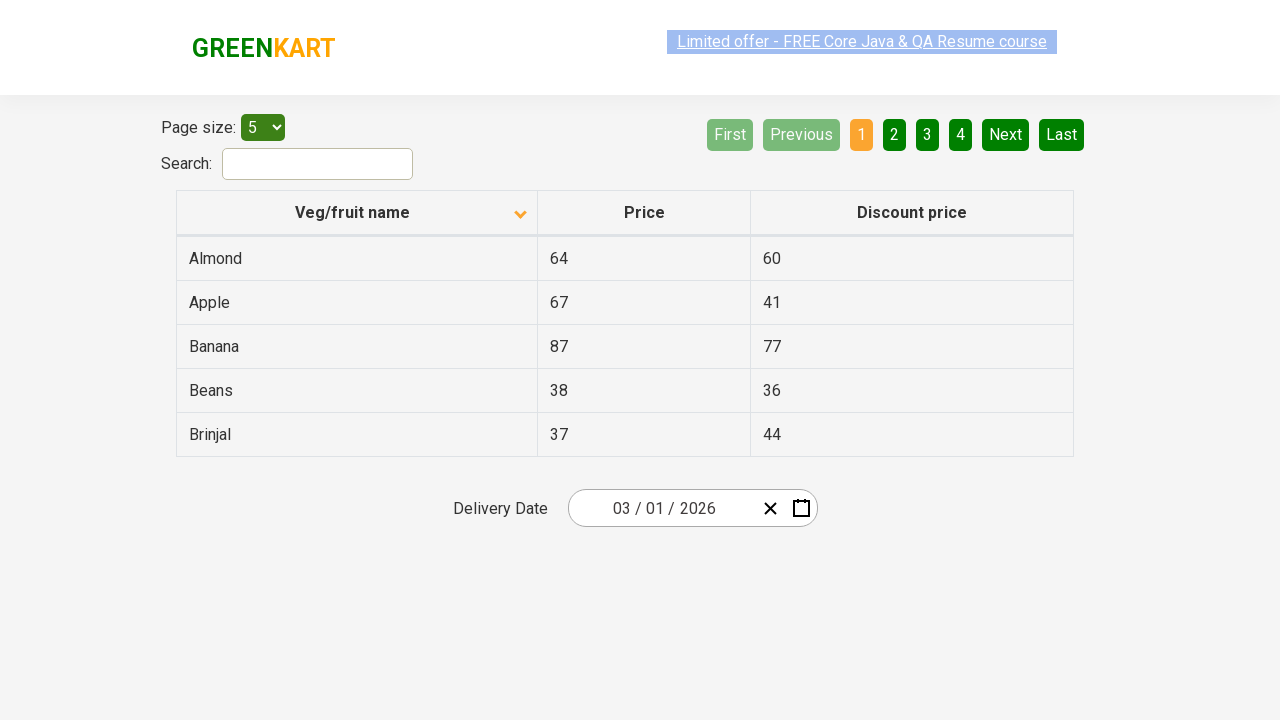

Verified that table data is sorted alphabetically - assertion passed
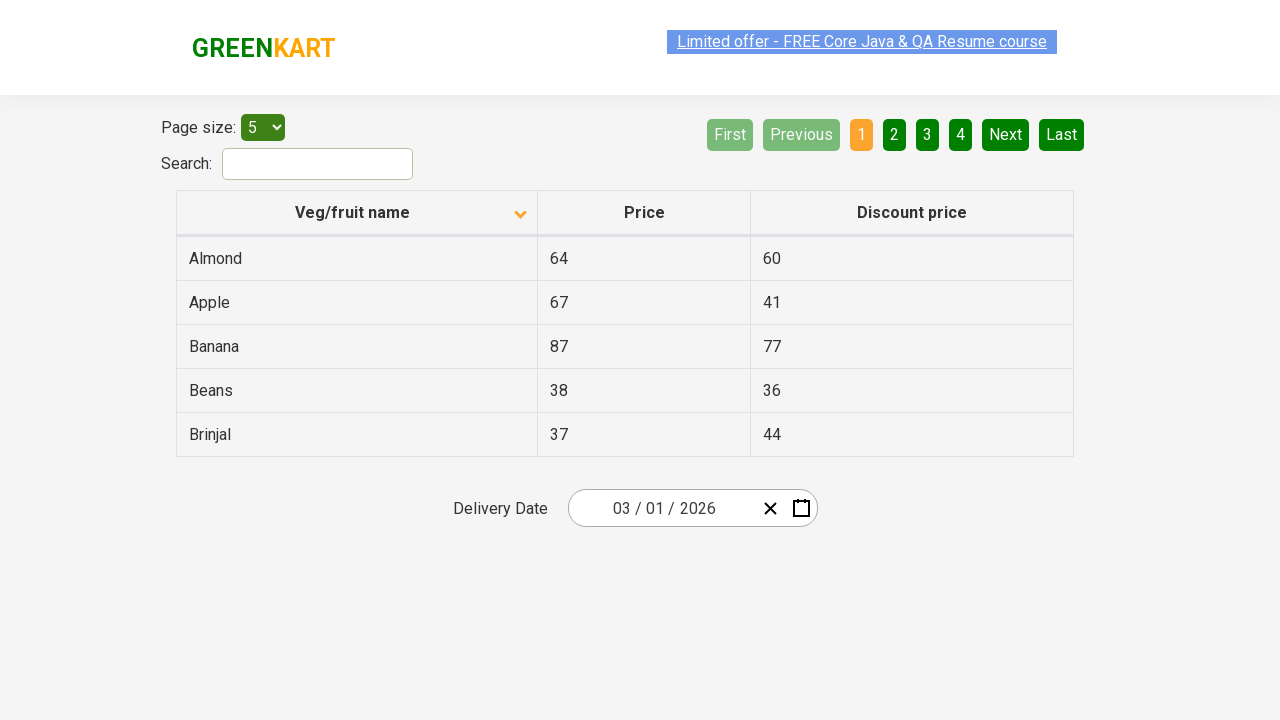

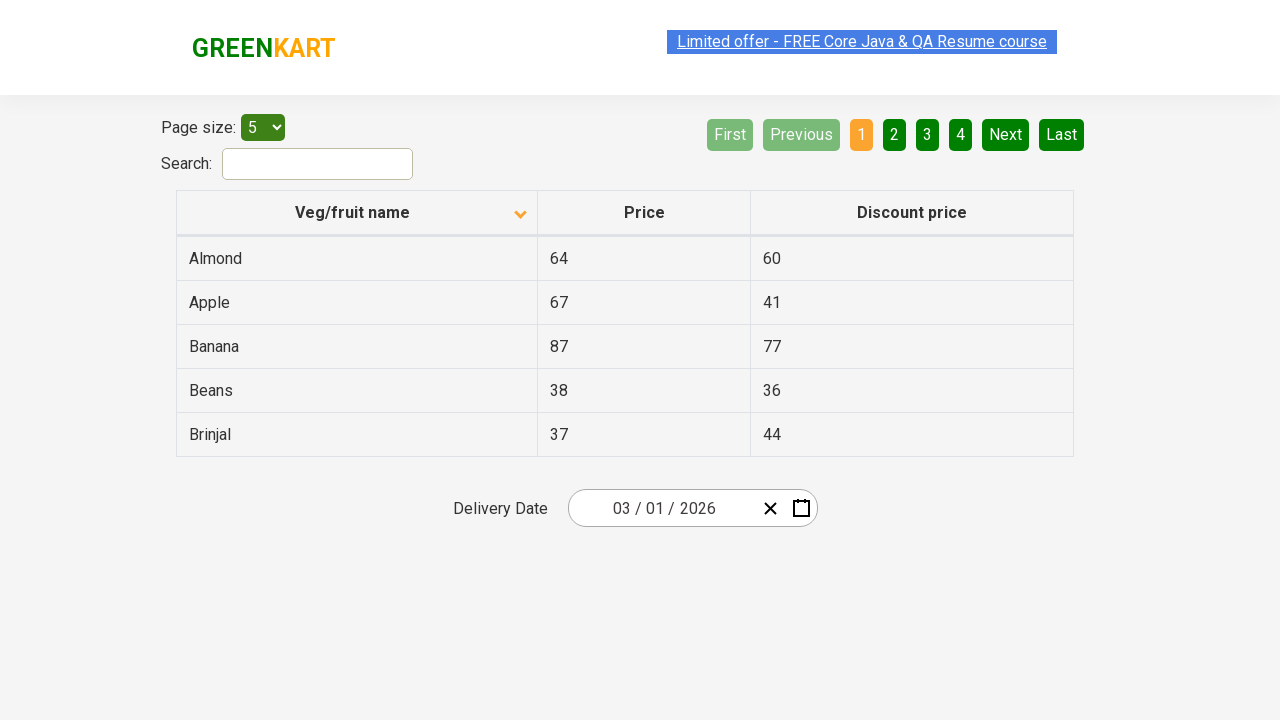